Navigates to HTML Elements page and verifies that a specific text element is not visible using assertions.

Starting URL: https://www.techglobal-training.com/

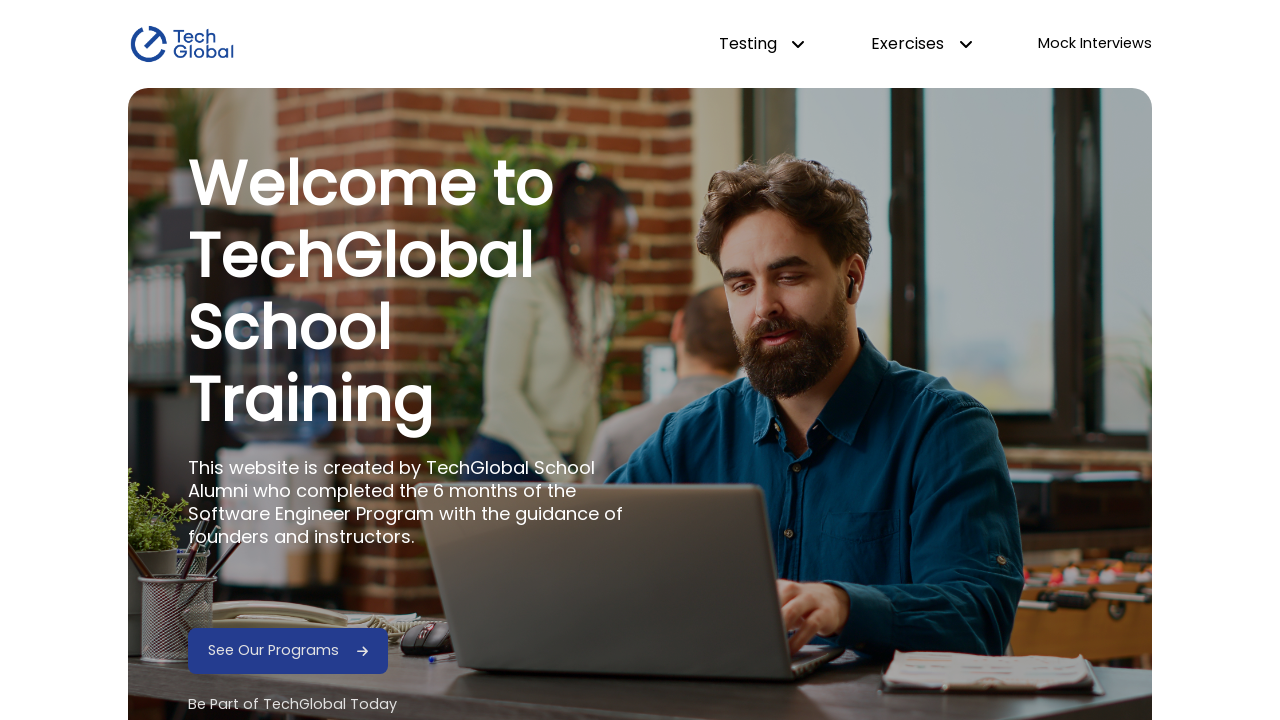

Hovered over dropdown testing menu at (762, 44) on #dropdown-testing
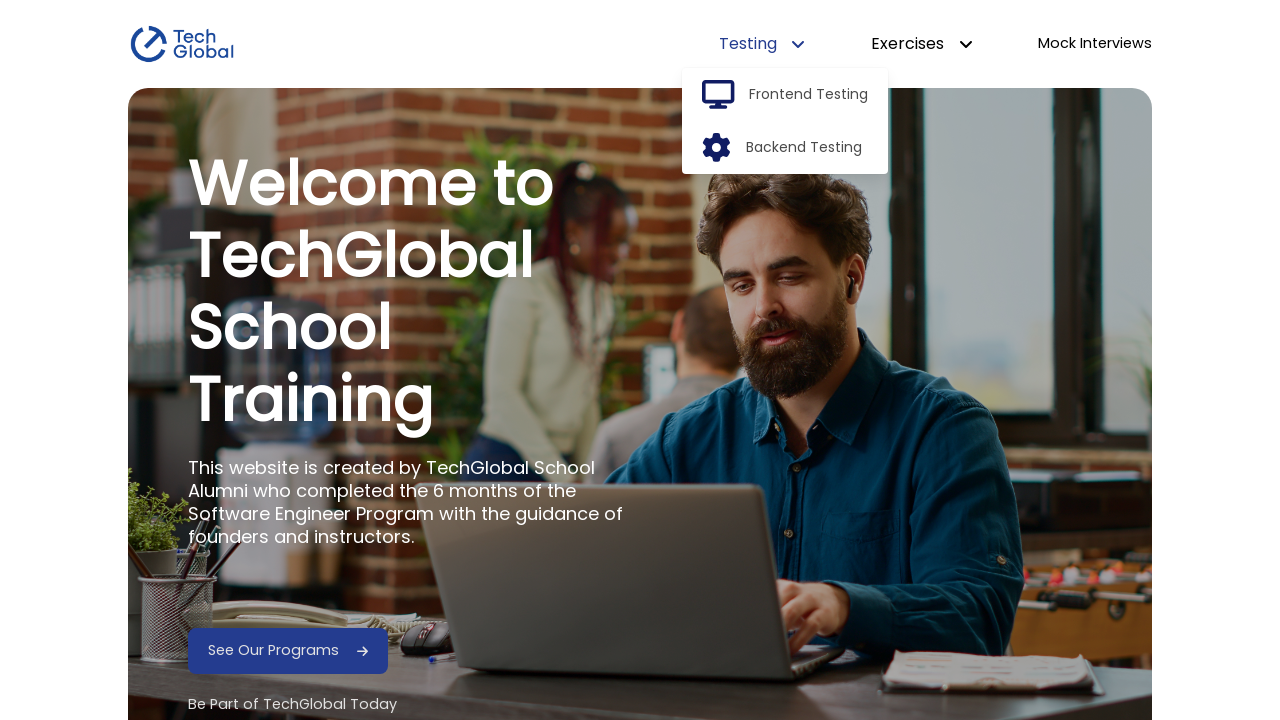

Clicked on frontend option at (809, 95) on #frontend-option
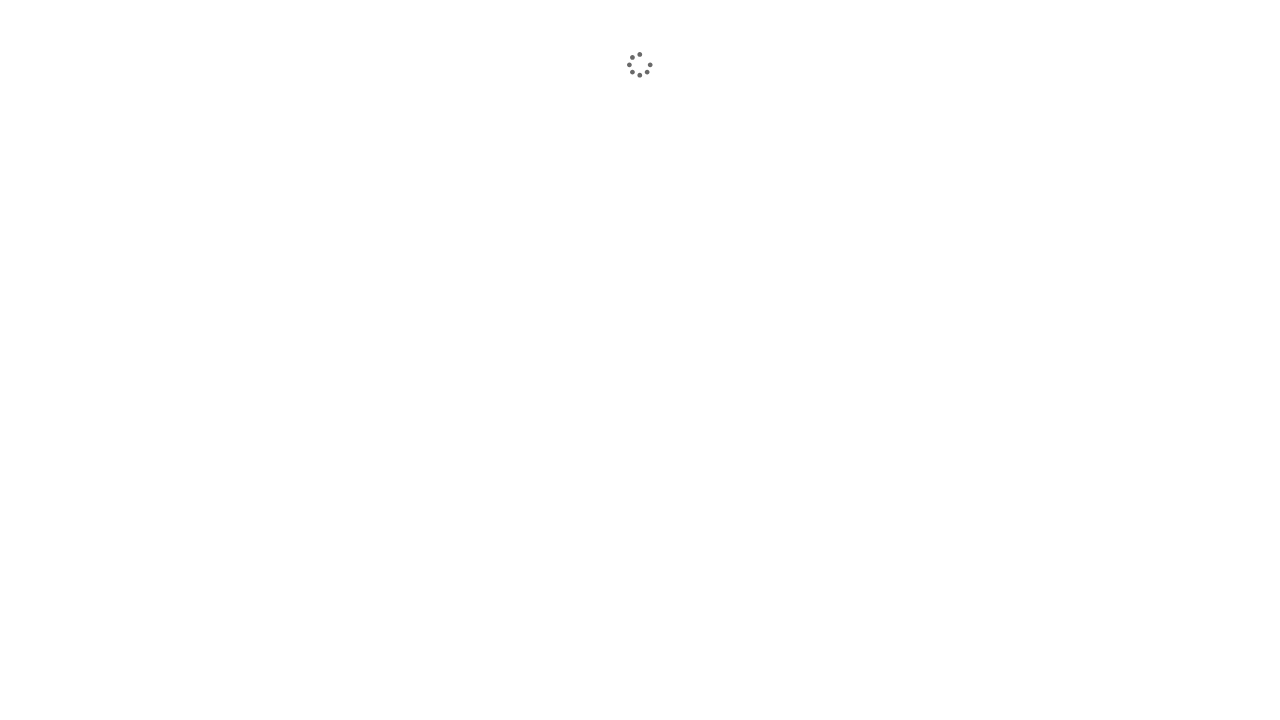

Clicked on HTML Elements link at (215, 340) on internal:role=link[name="HTML Elements"i]
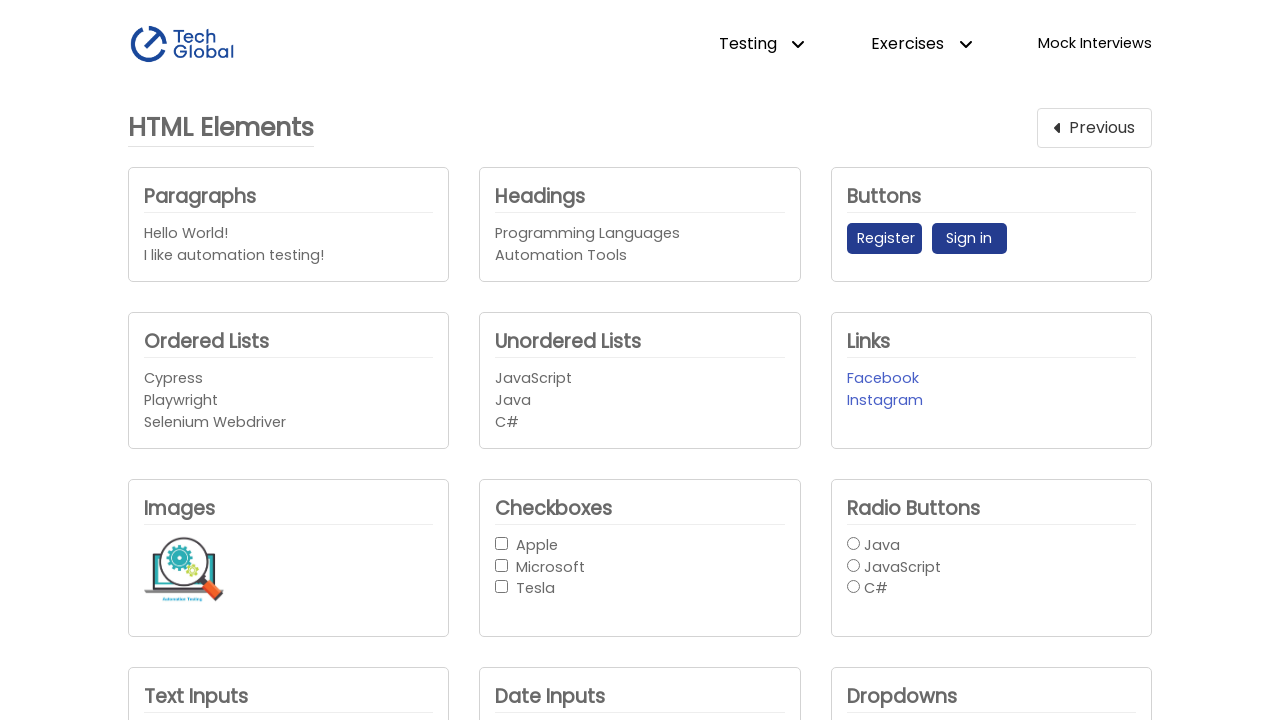

Verified that 'You clicked on "Register"' text is not visible
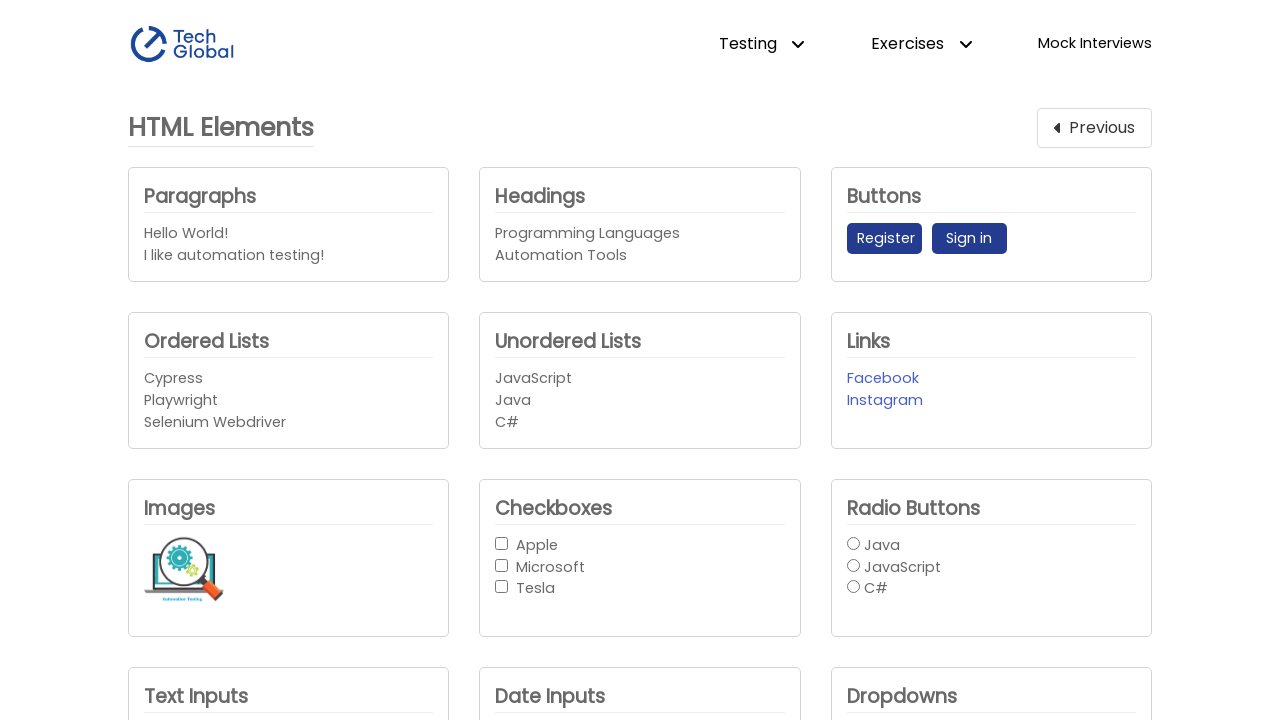

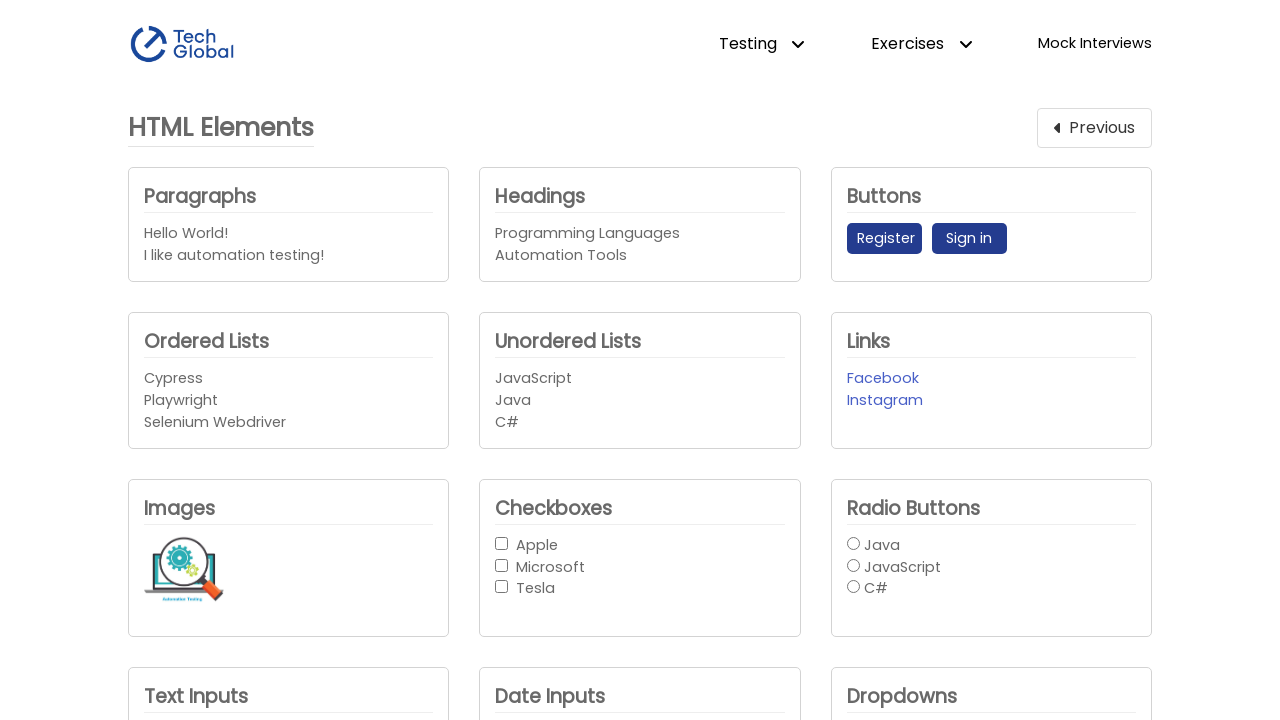